Tests right-click (context click) functionality on a jQuery context menu demo page by performing a context click on a specific element to trigger the context menu.

Starting URL: http://swisnl.github.io/jQuery-contextMenu/demo.html

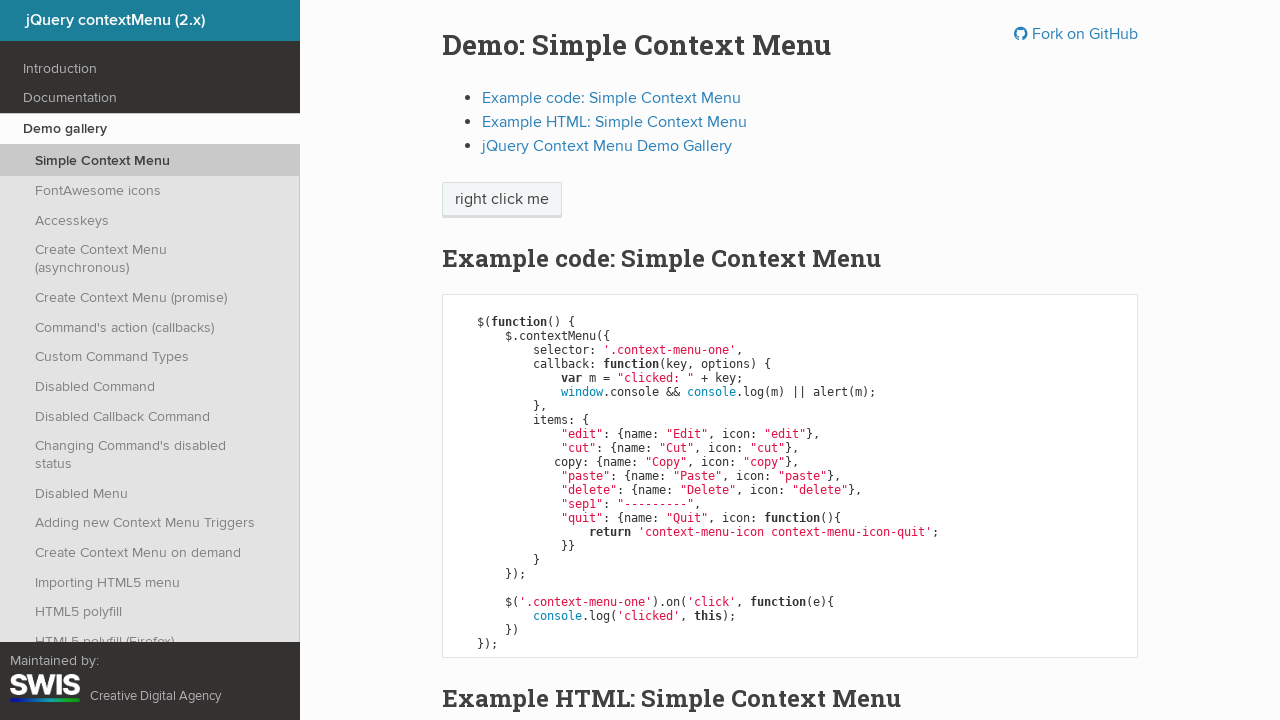

Right-clicked on context menu demo element to trigger context menu at (502, 200) on span.context-menu-one
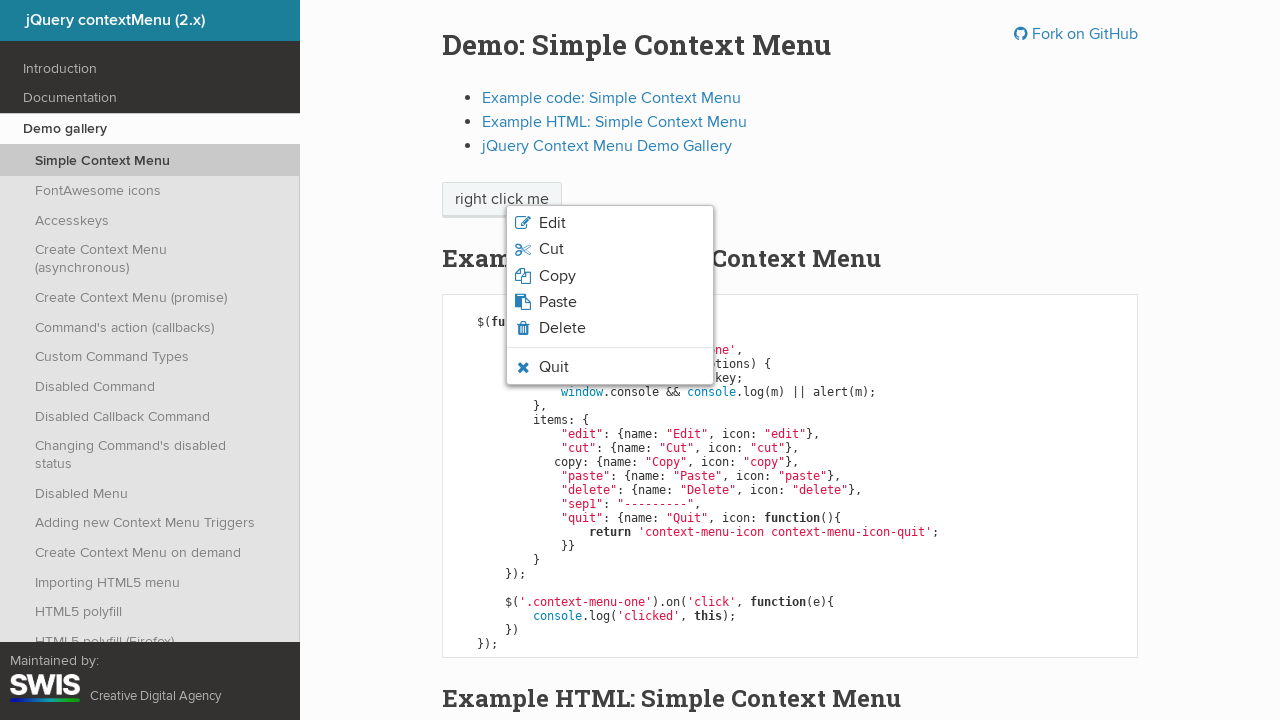

Context menu appeared and became visible
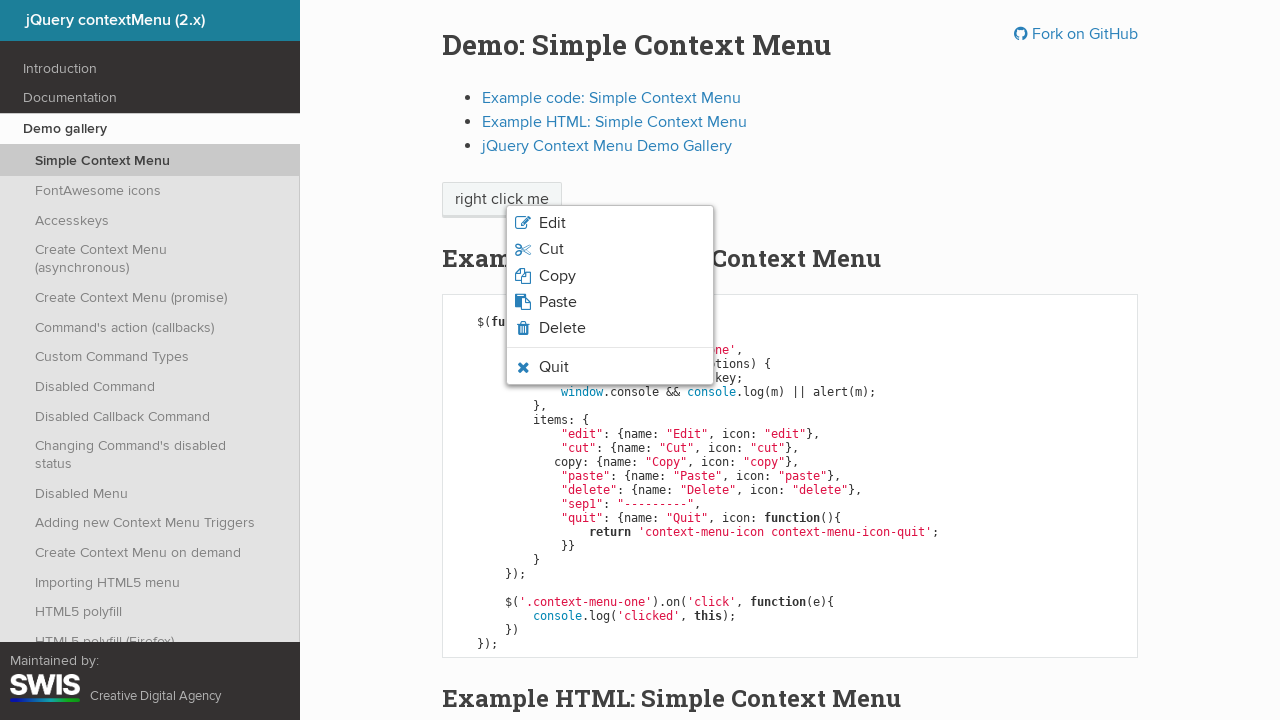

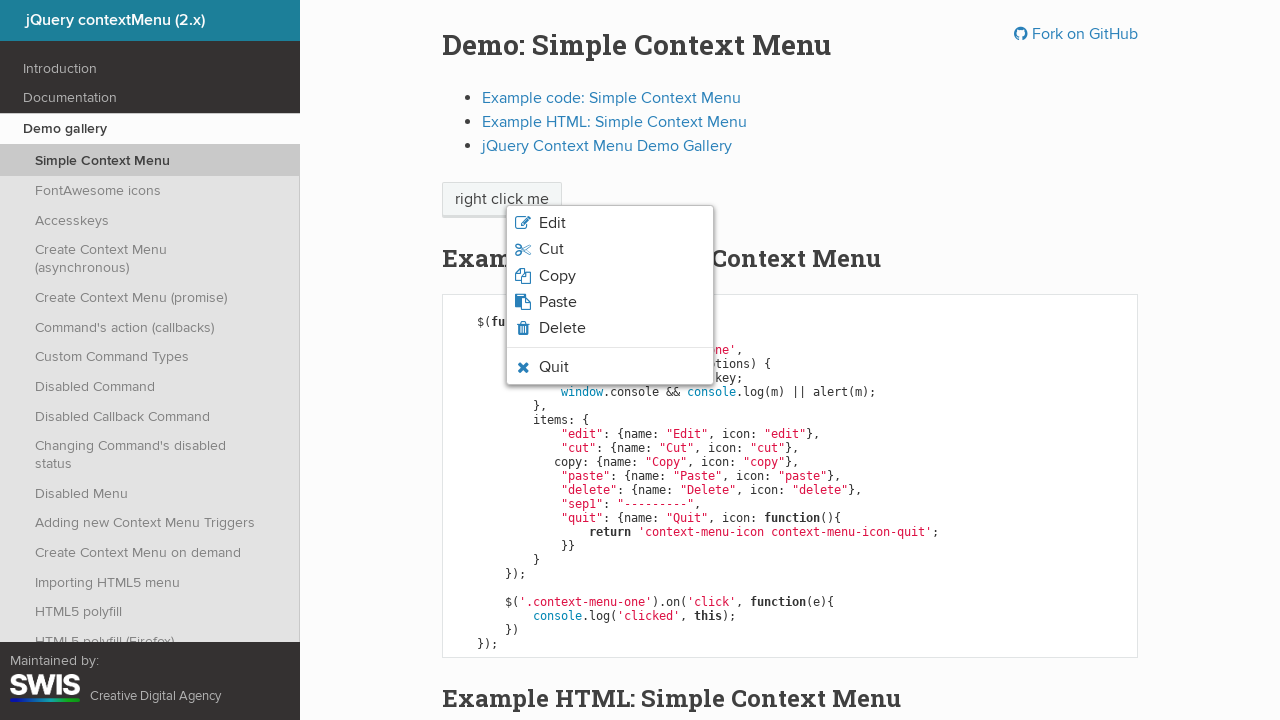